Tests form input functionality by navigating to a test blog page and filling in a first name field with text.

Starting URL: http://only-testing-blog.blogspot.com/2013/11/new-test.html

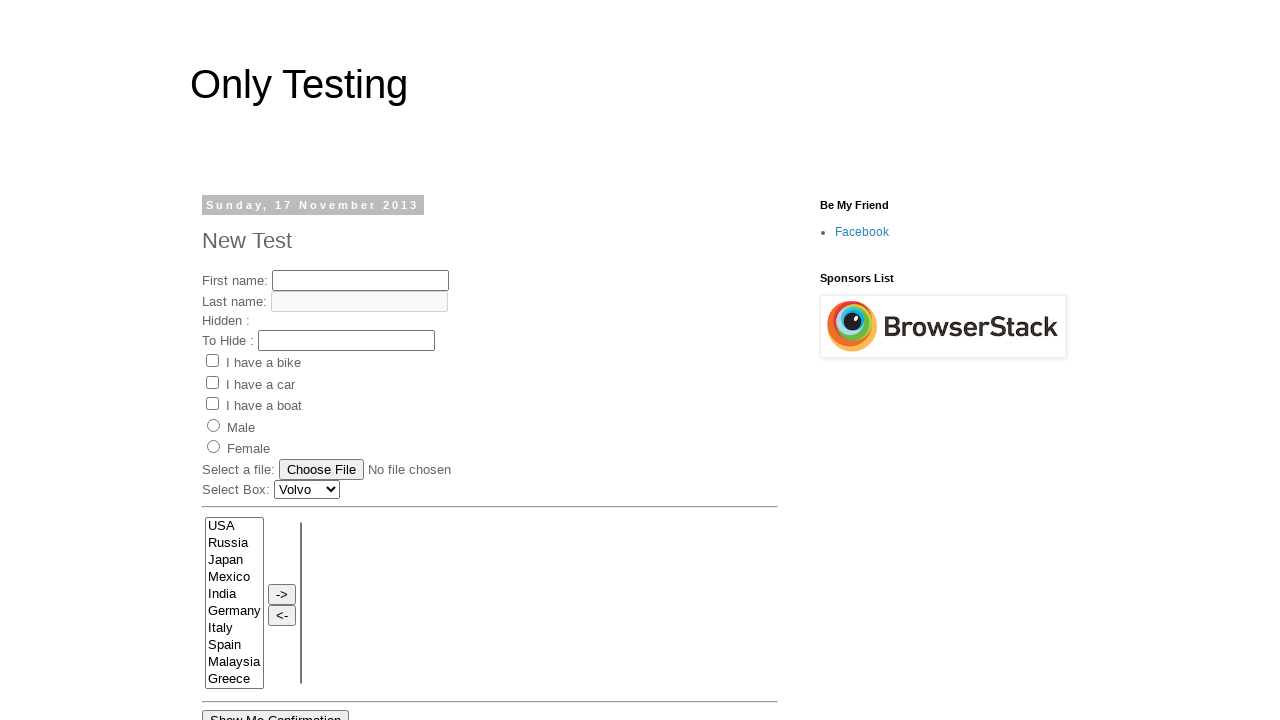

Navigated to test blog page
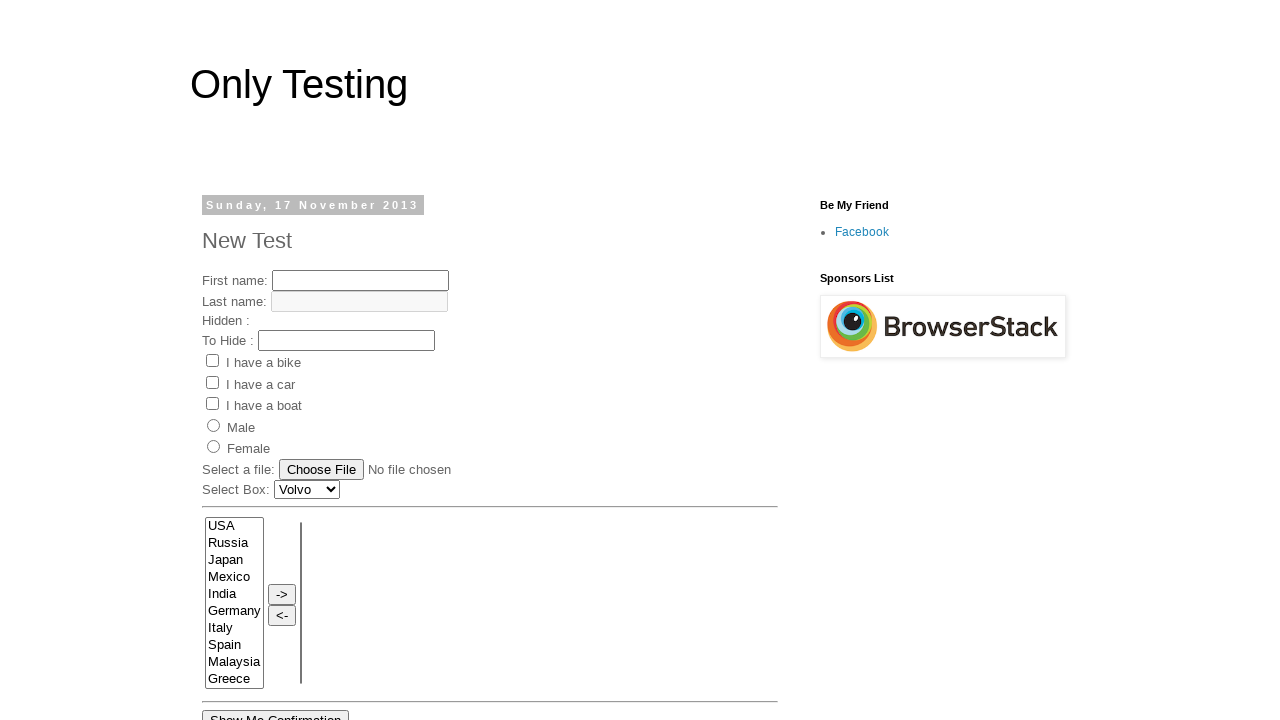

Filled first name input field with 'junittest1 executed' on input[name='fname']
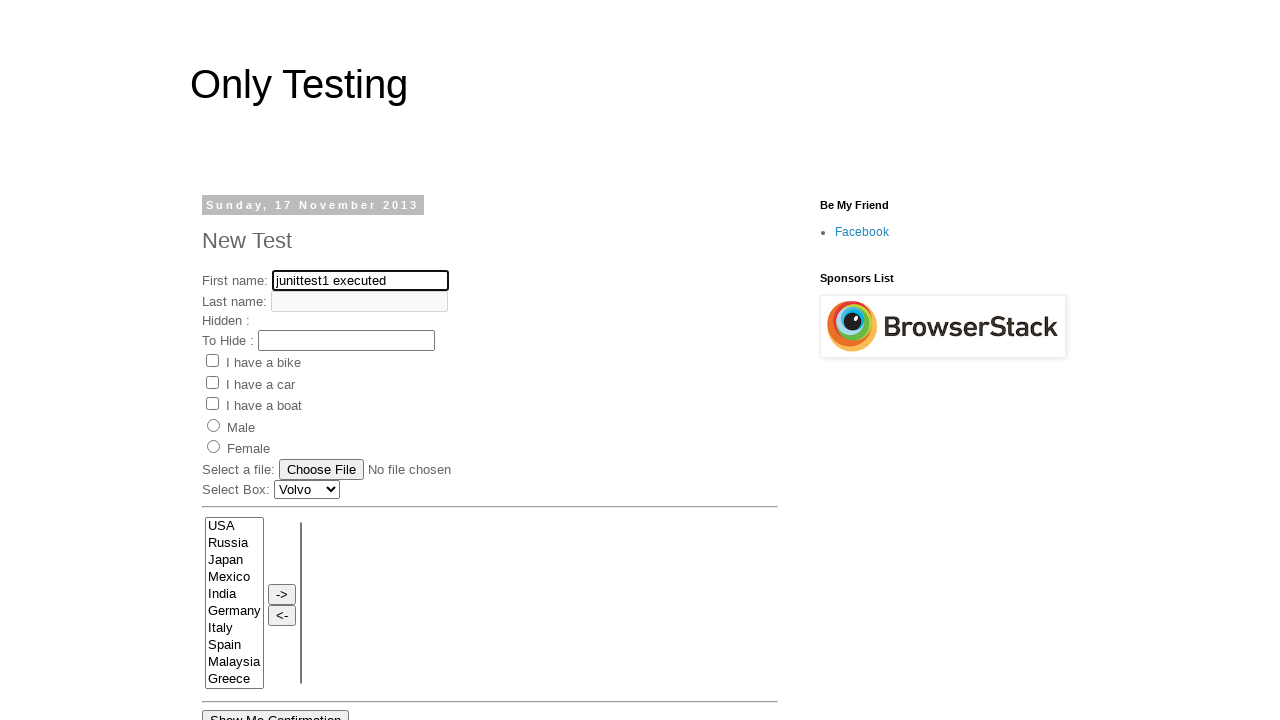

Waited 500ms to verify input was entered
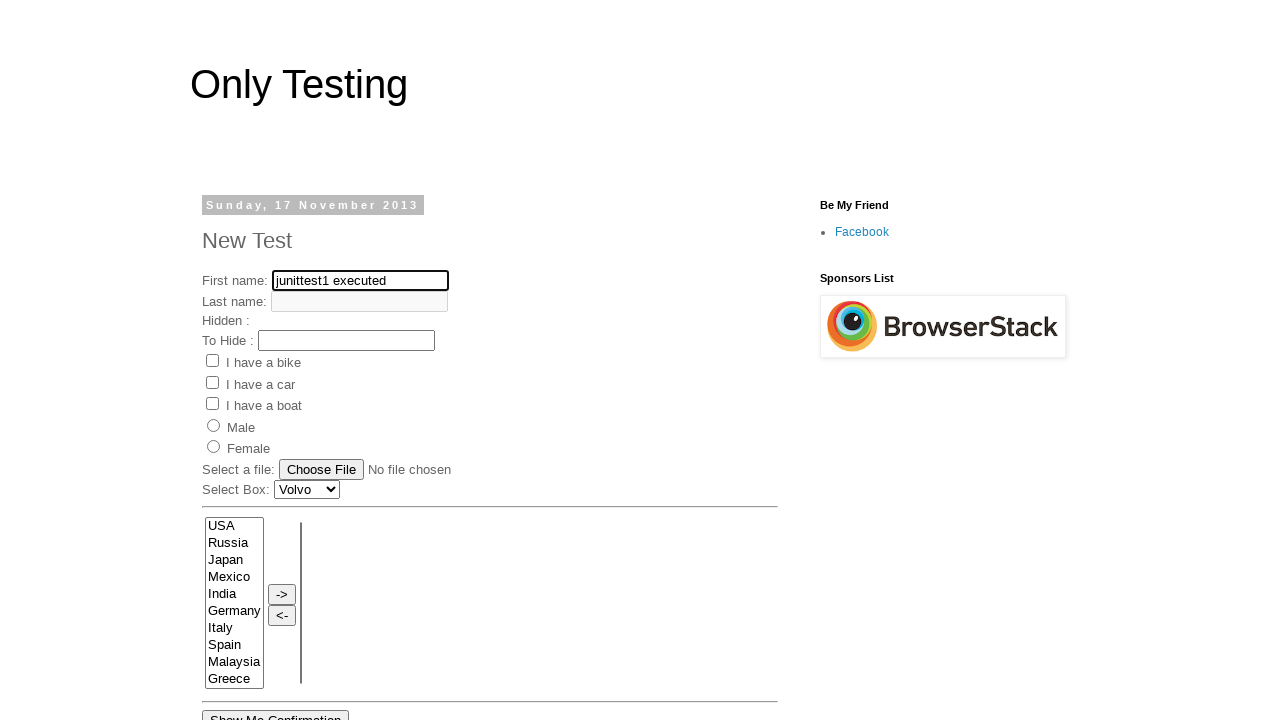

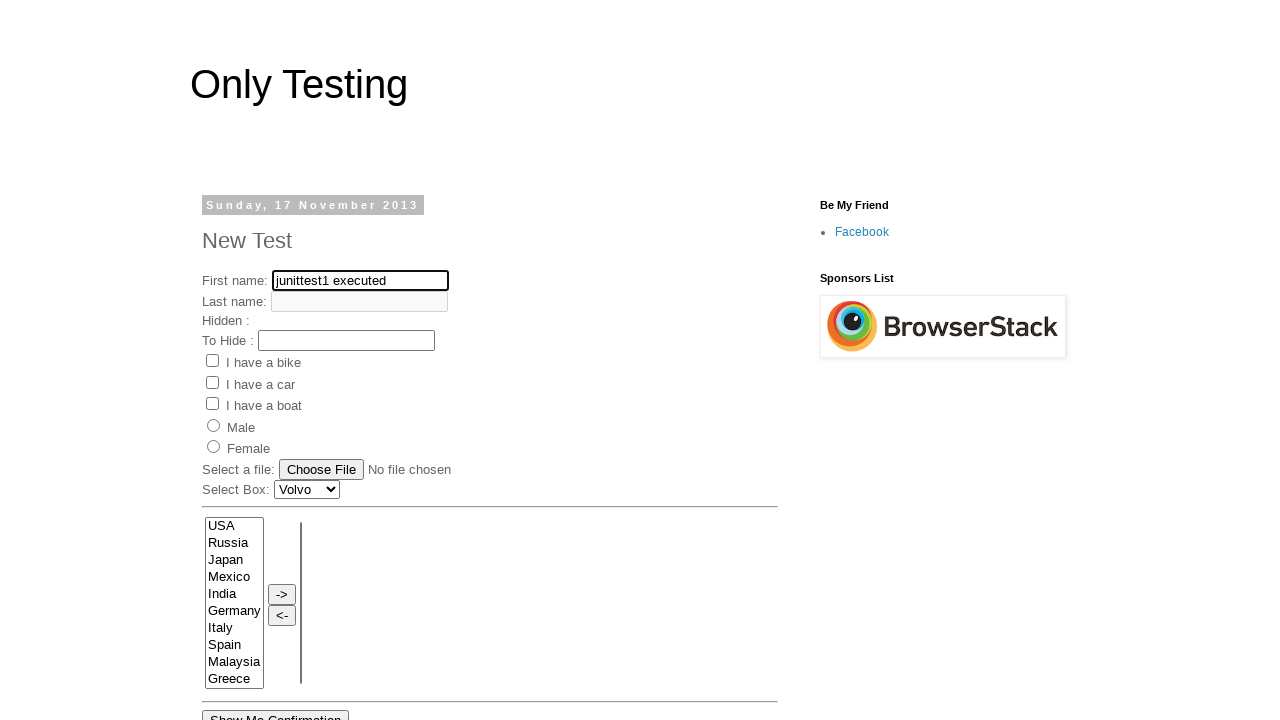